Fills out text box forms as two different users (regular user and admin) with different credentials.

Starting URL: https://demoqa.com/text-box

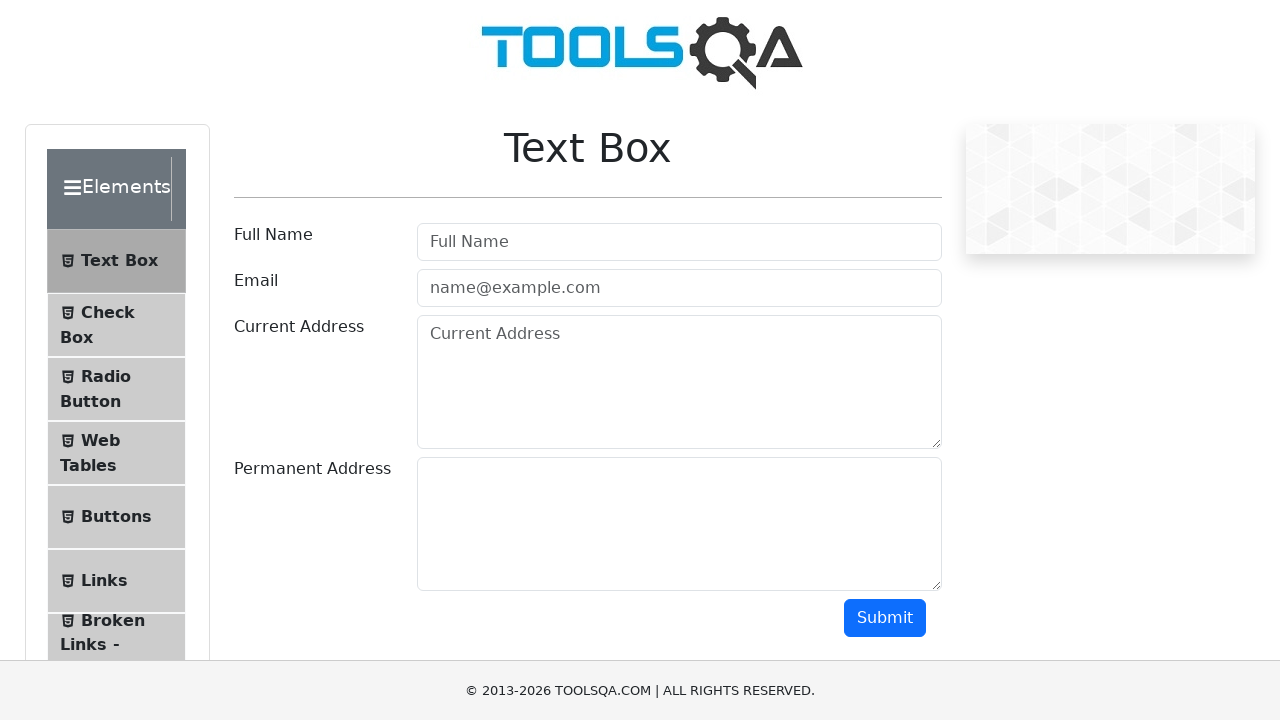

Filled userName field with 'User Bob' on #userName
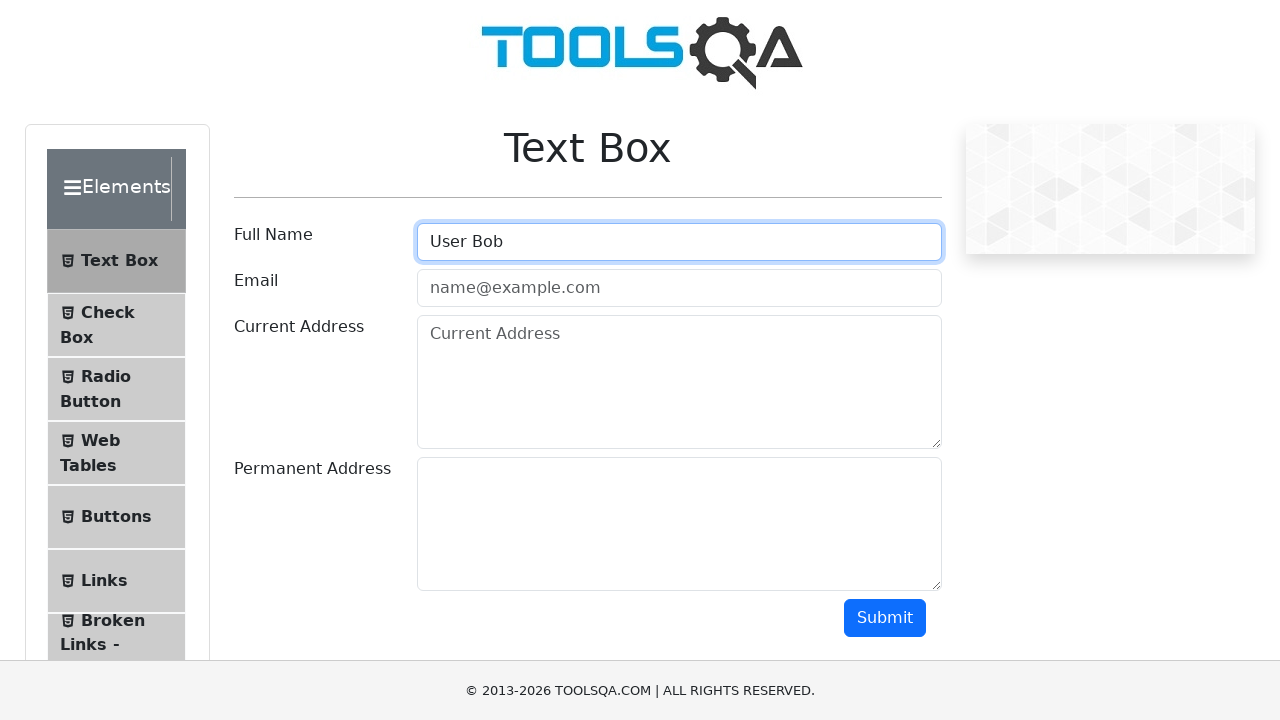

Filled userEmail field with 'user.bob@example.com' on #userEmail
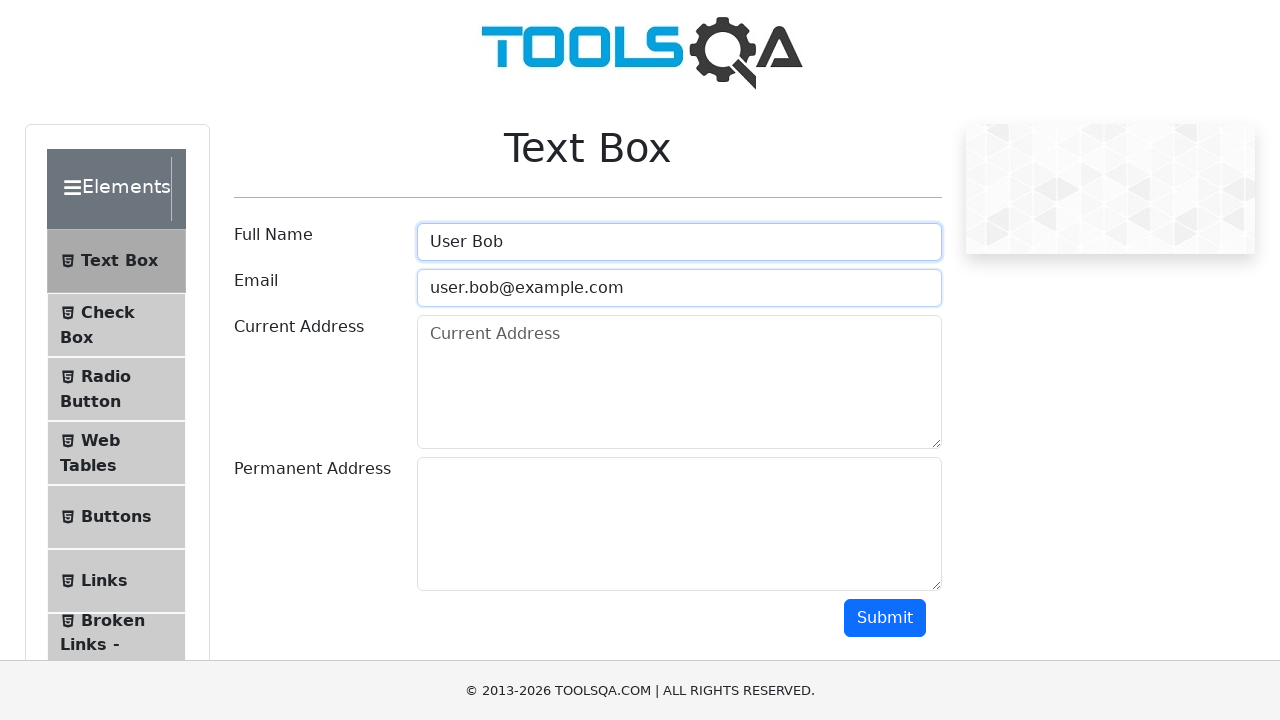

Navigated to https://demoqa.com/text-box for admin user session
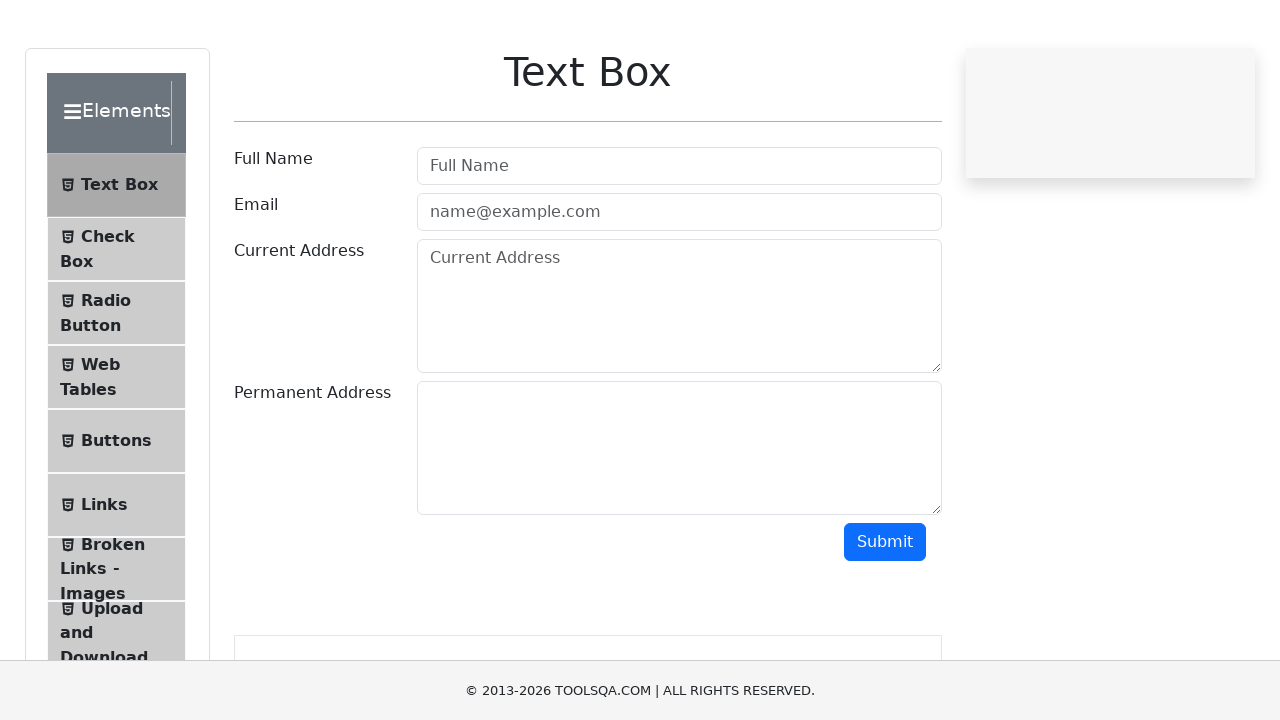

Filled userName field with 'Admin Alice' on #userName
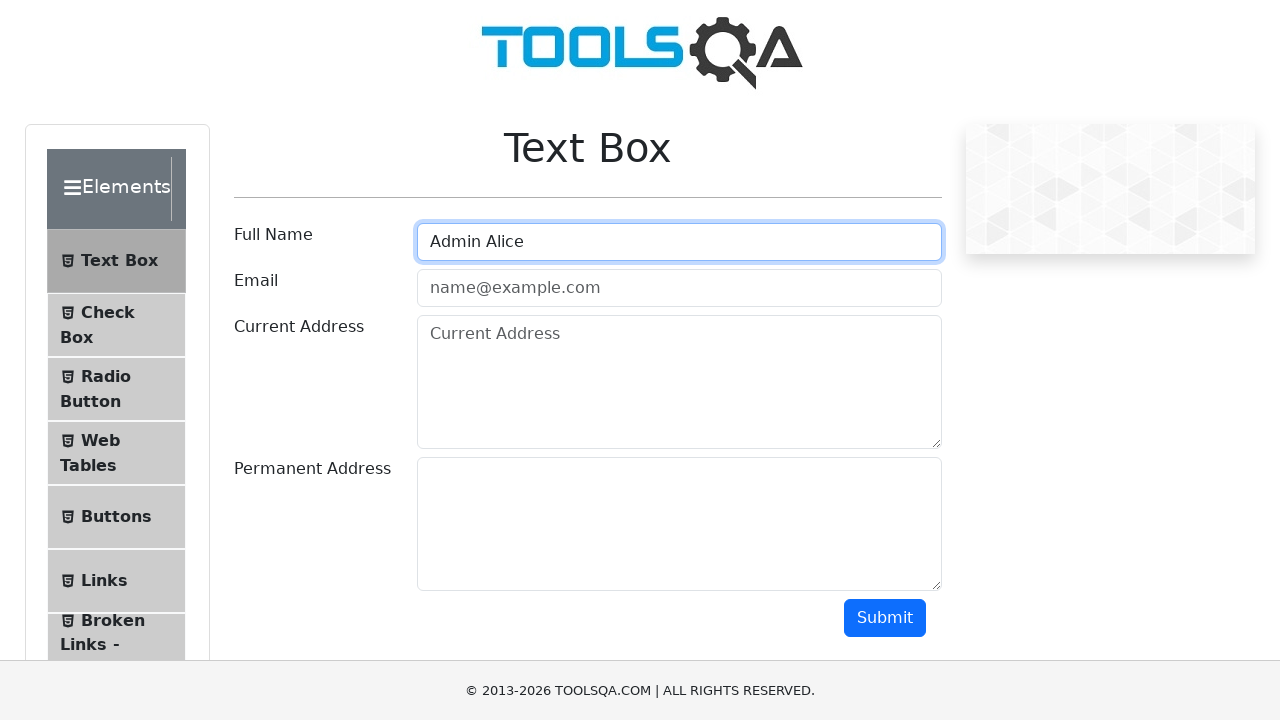

Filled userEmail field with 'admin.alice@example.com' on #userEmail
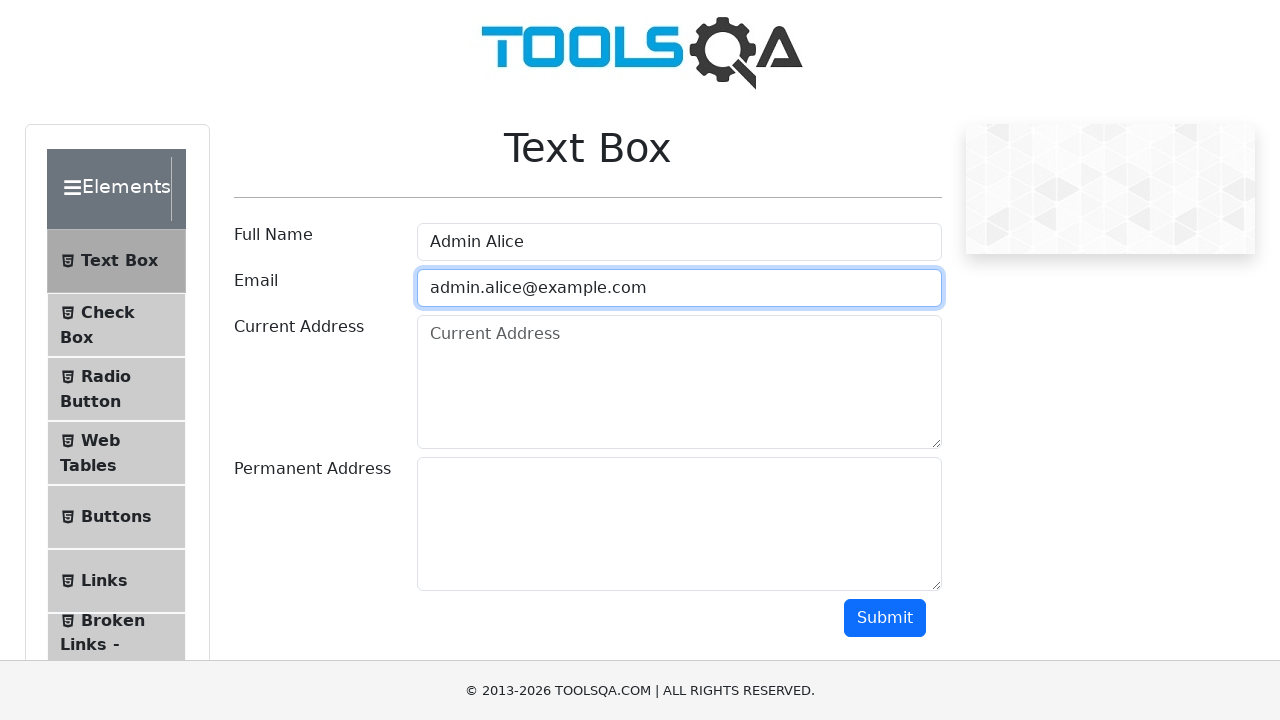

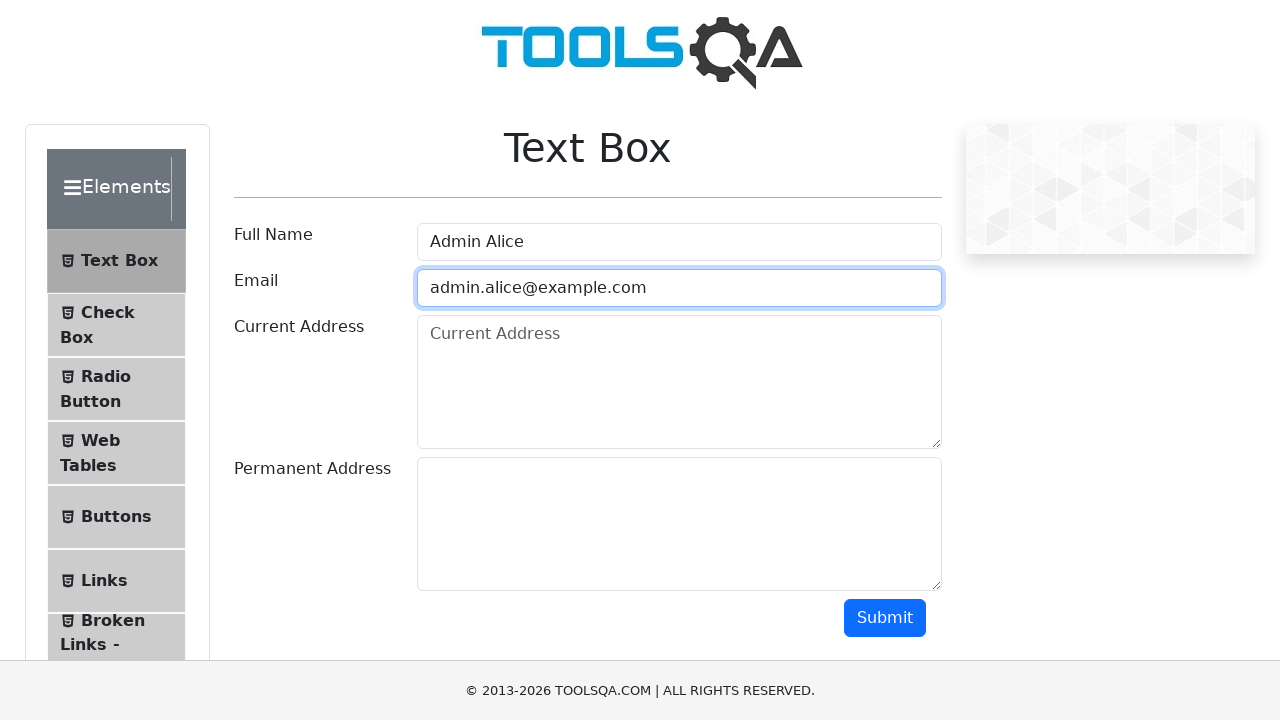